Tests double-click functionality on a button element and verifies that the correct message appears after the double-click action is performed.

Starting URL: https://demoqa.com/buttons

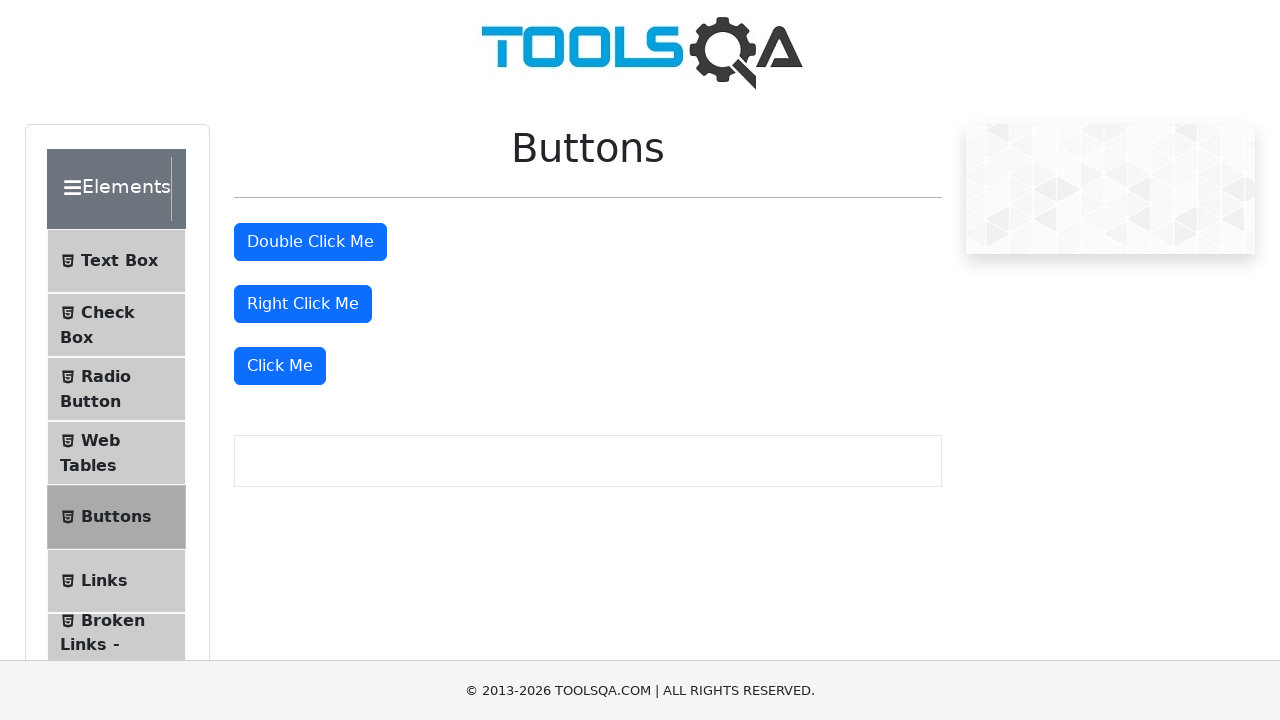

Navigated to DemoQA buttons page
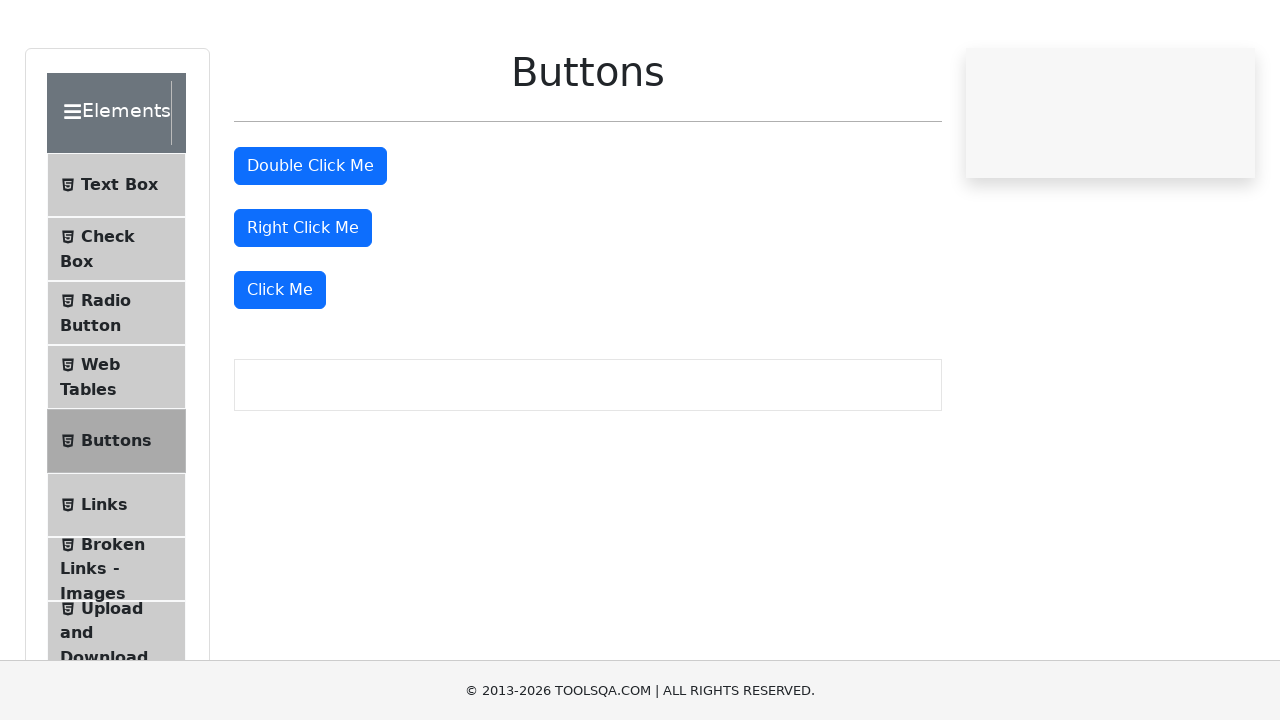

Double-clicked the 'Double Click Me' button at (310, 242) on xpath=//button[text()='Double Click Me']
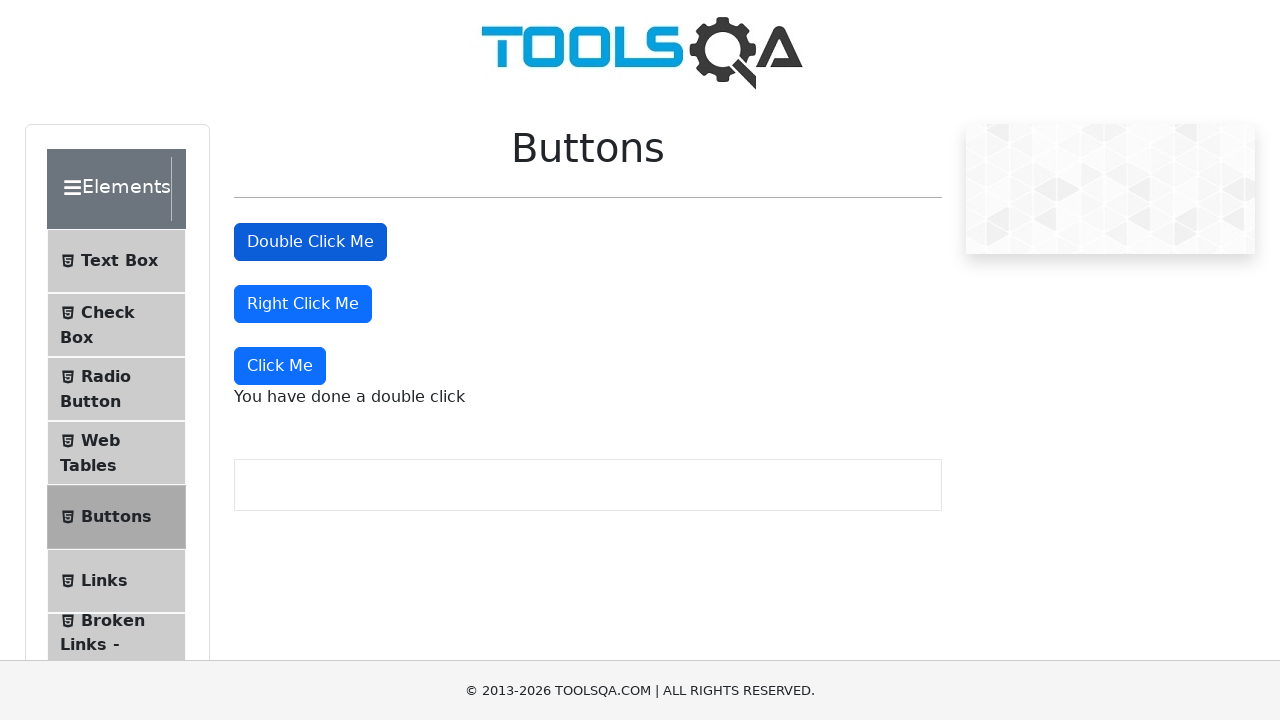

Double-click message element became visible
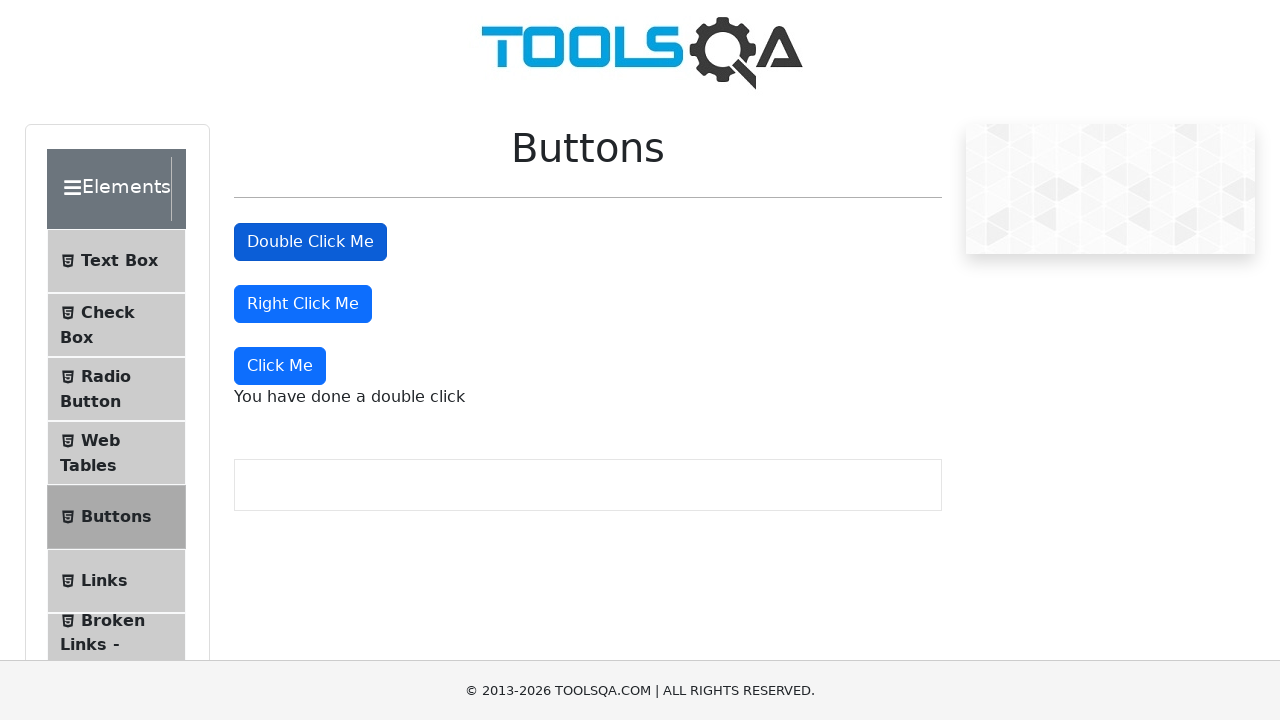

Verified the double-click message text is correct: 'You have done a double click'
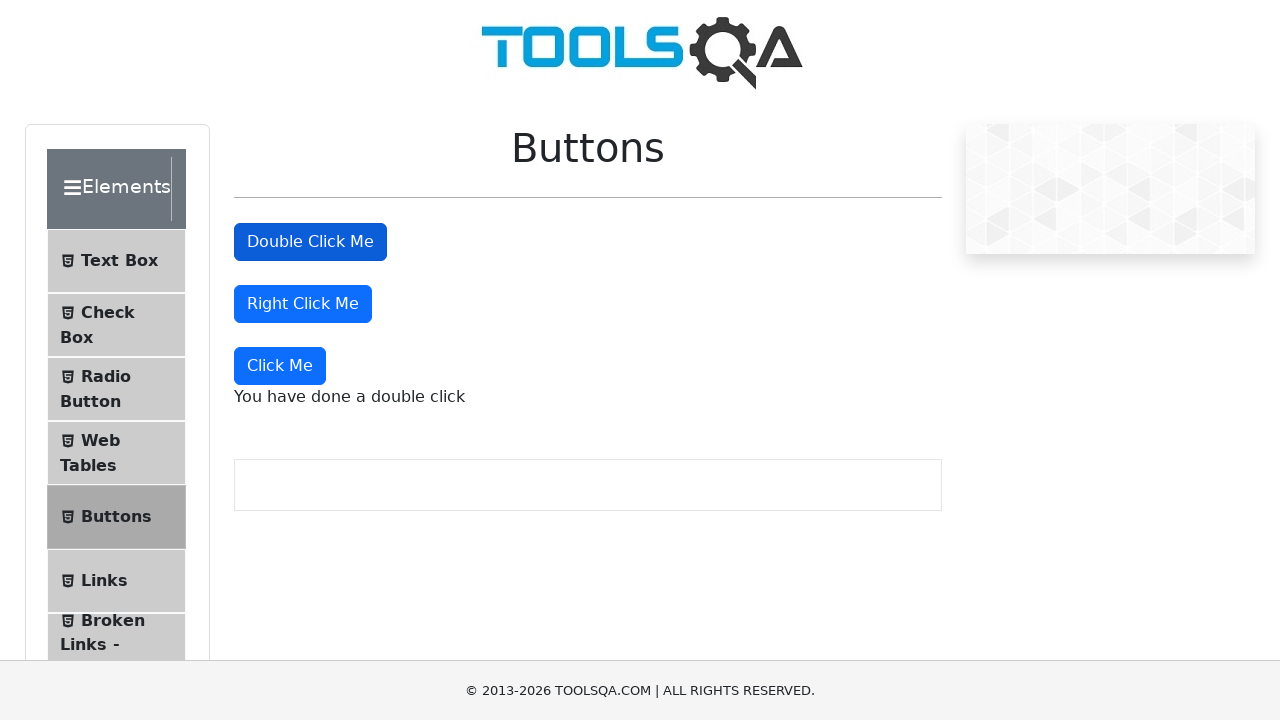

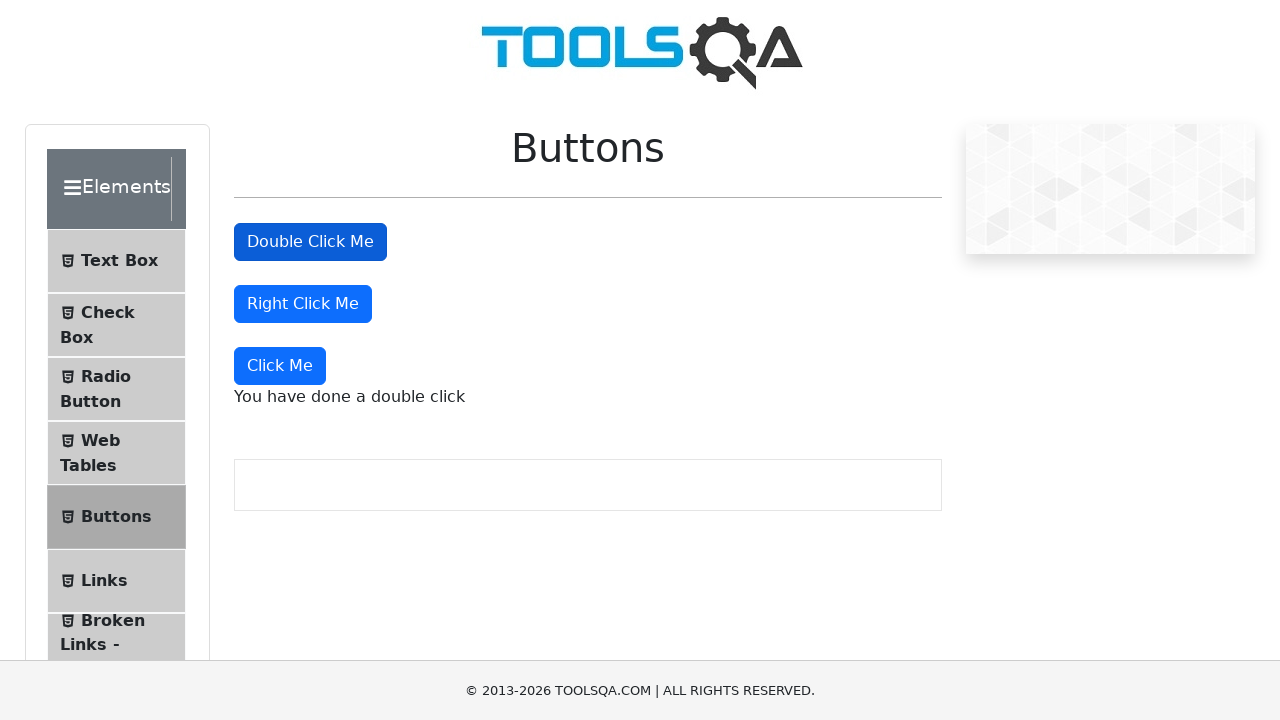